Tests window handling by clicking a link that opens a new window, then iterates through all open windows and closes the one with a specific title ("Human Resources Management Software | OrangeHRM").

Starting URL: https://opensource-demo.orangehrmlive.com/web/index.php/auth/login

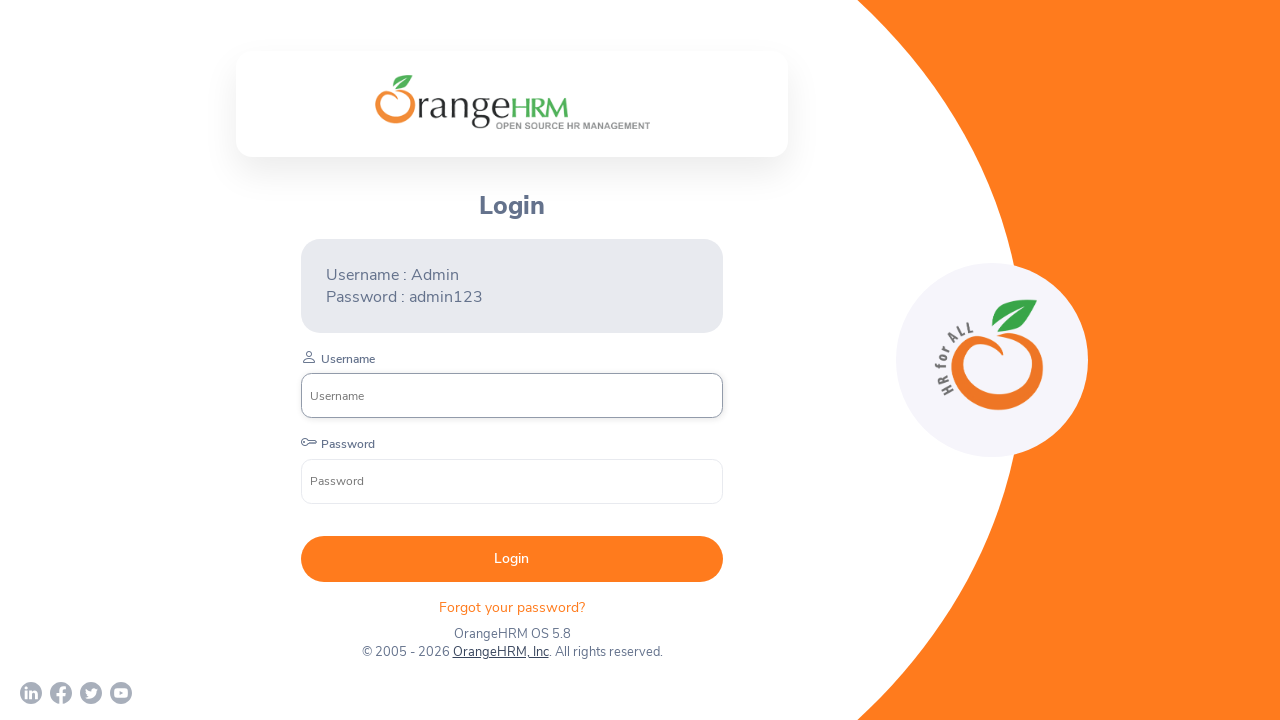

Clicked link that opens new window at (500, 652) on xpath=//*[@id='app']/div[1]/div/div[1]/div/div[2]/div[3]/div[2]/p[2]/a
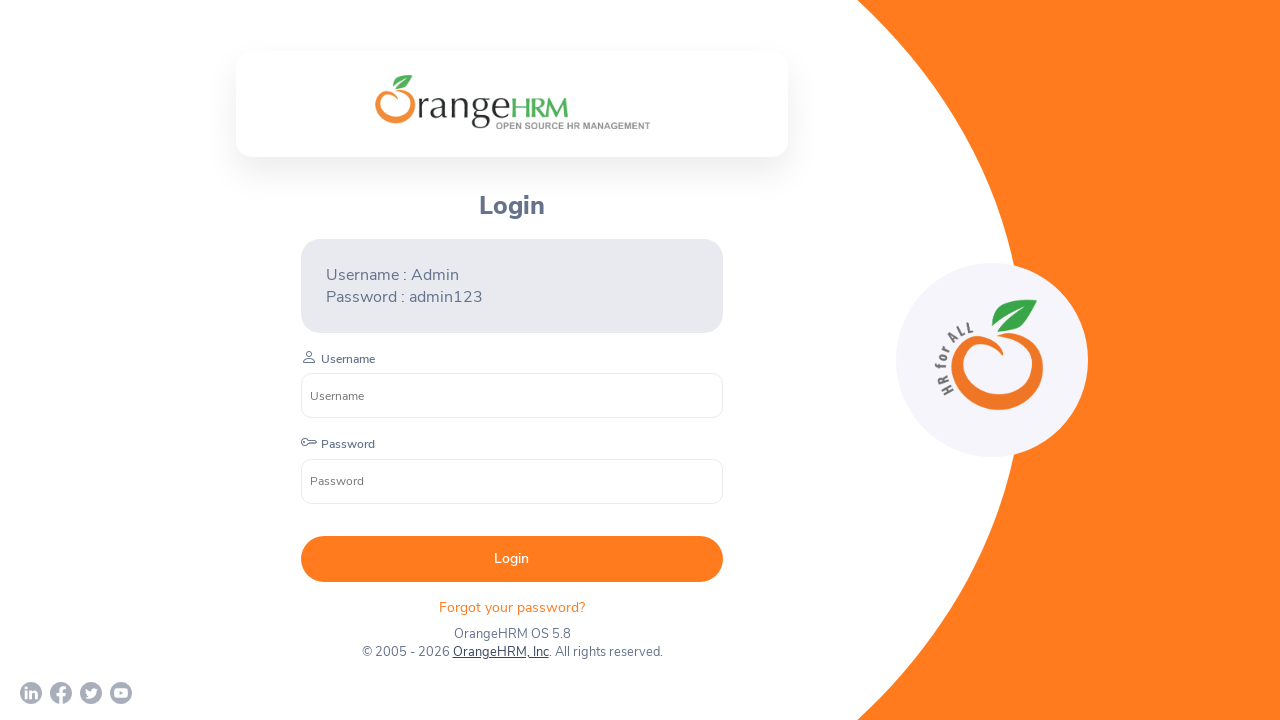

Retrieved new page object from context
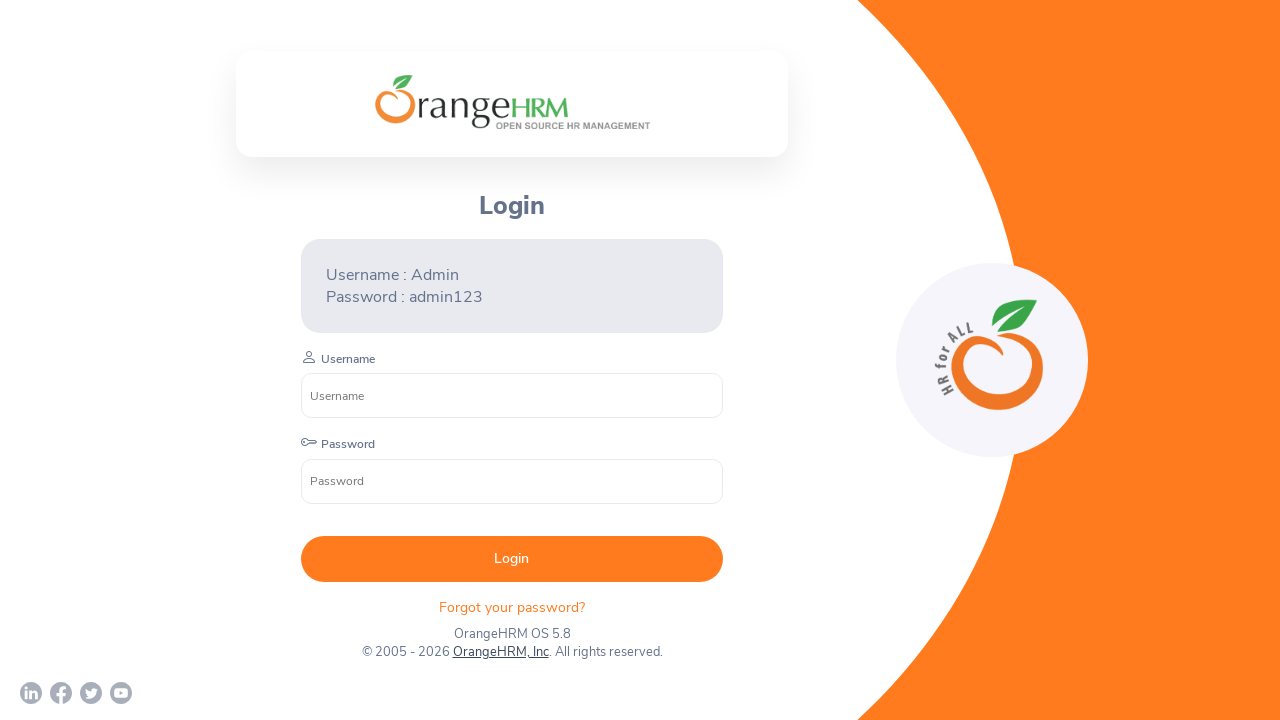

New page loaded successfully
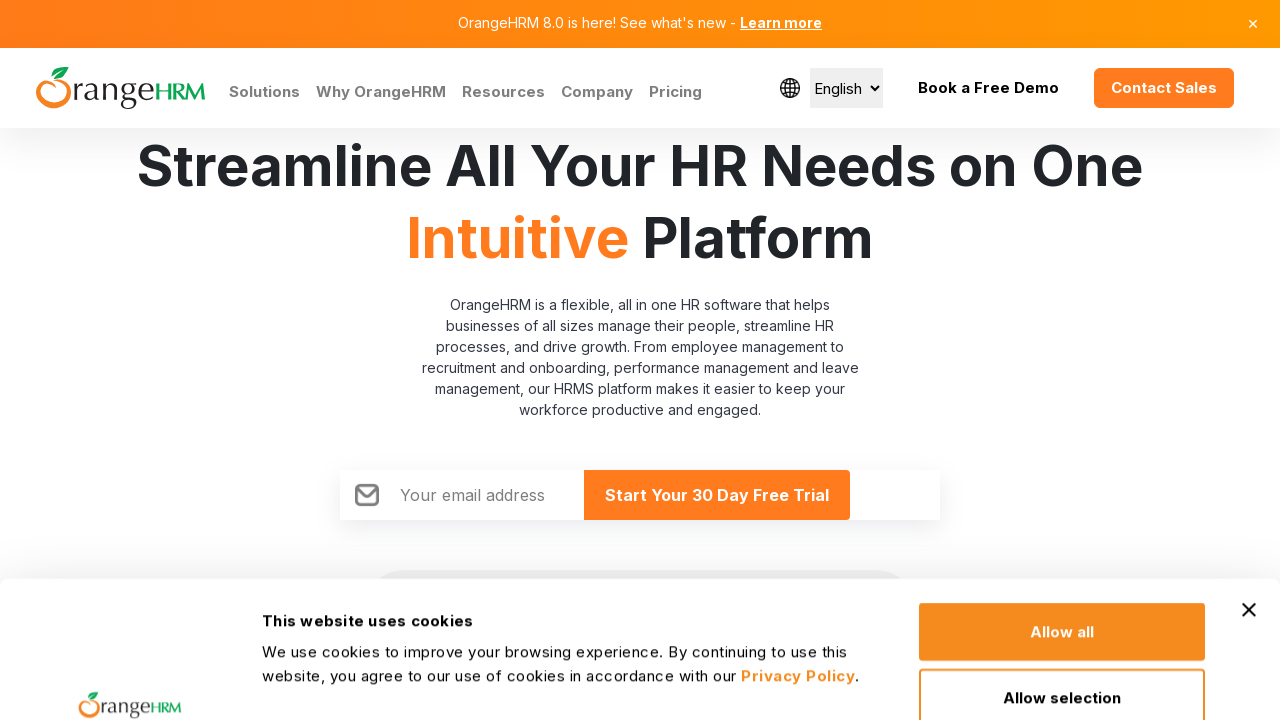

Retrieved all open pages from context
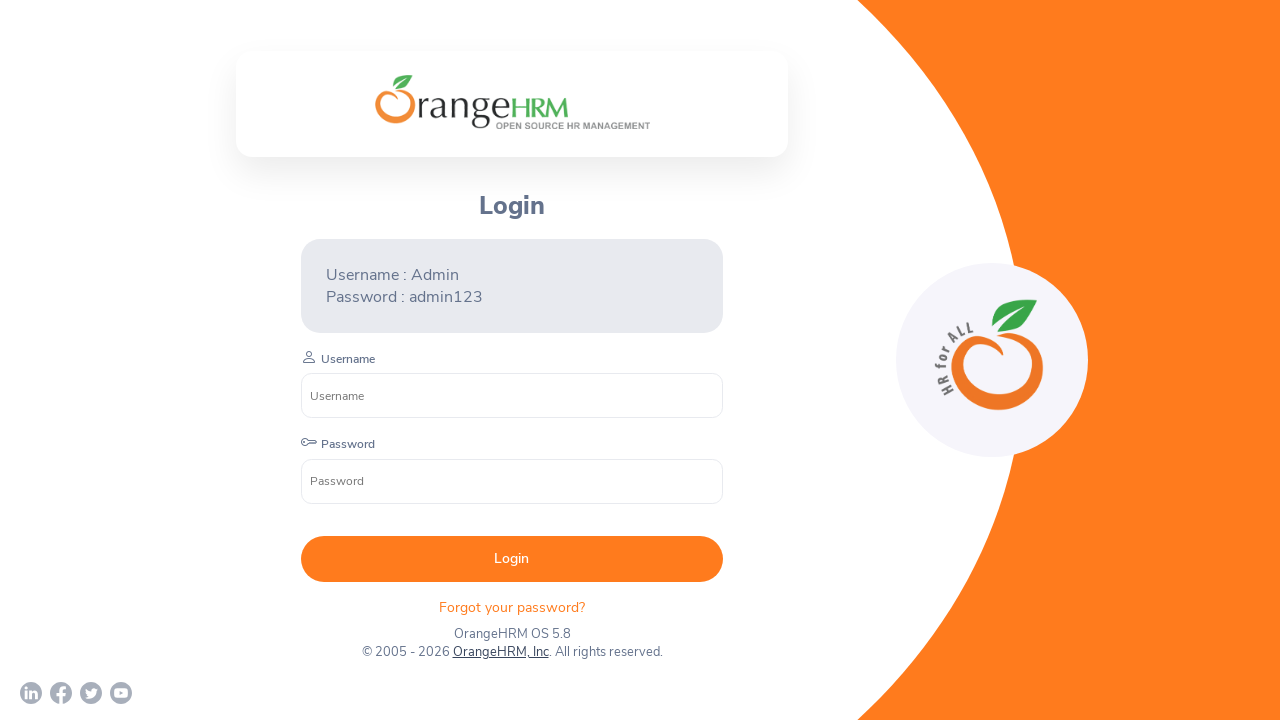

Checked page title: 'OrangeHRM'
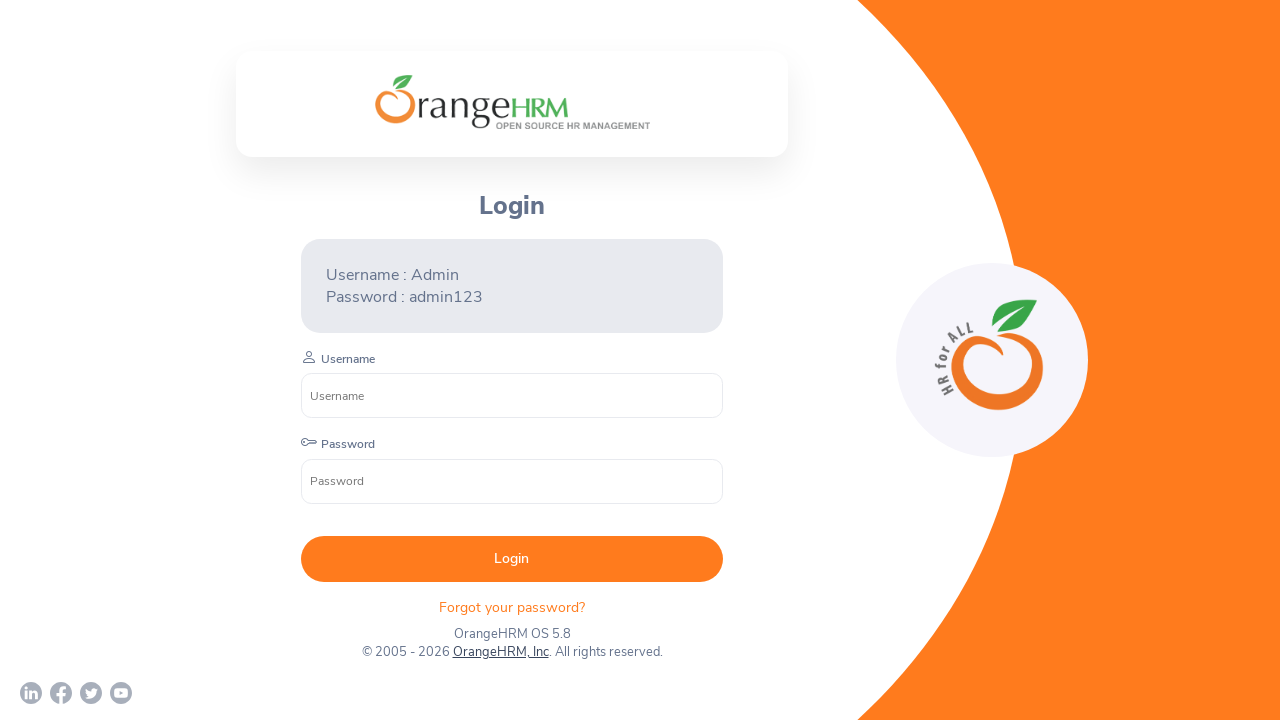

Checked page title: 'Human Resources Management Software | HRMS | OrangeHRM'
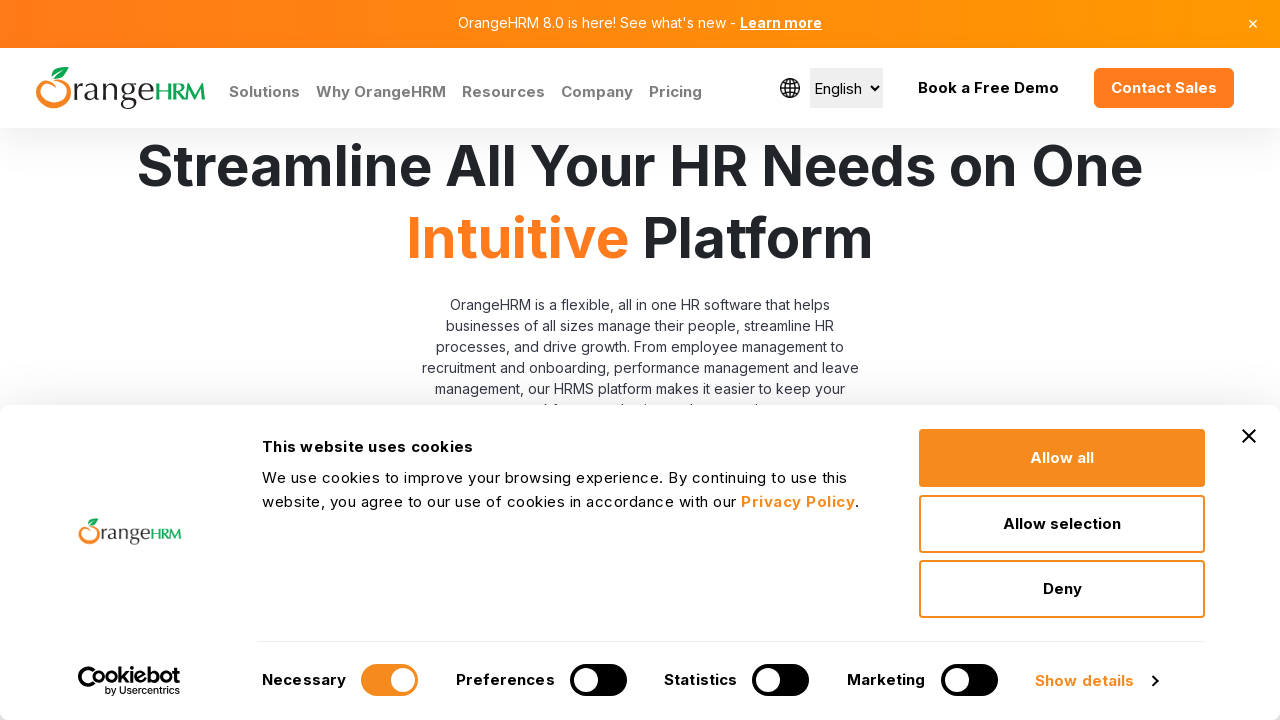

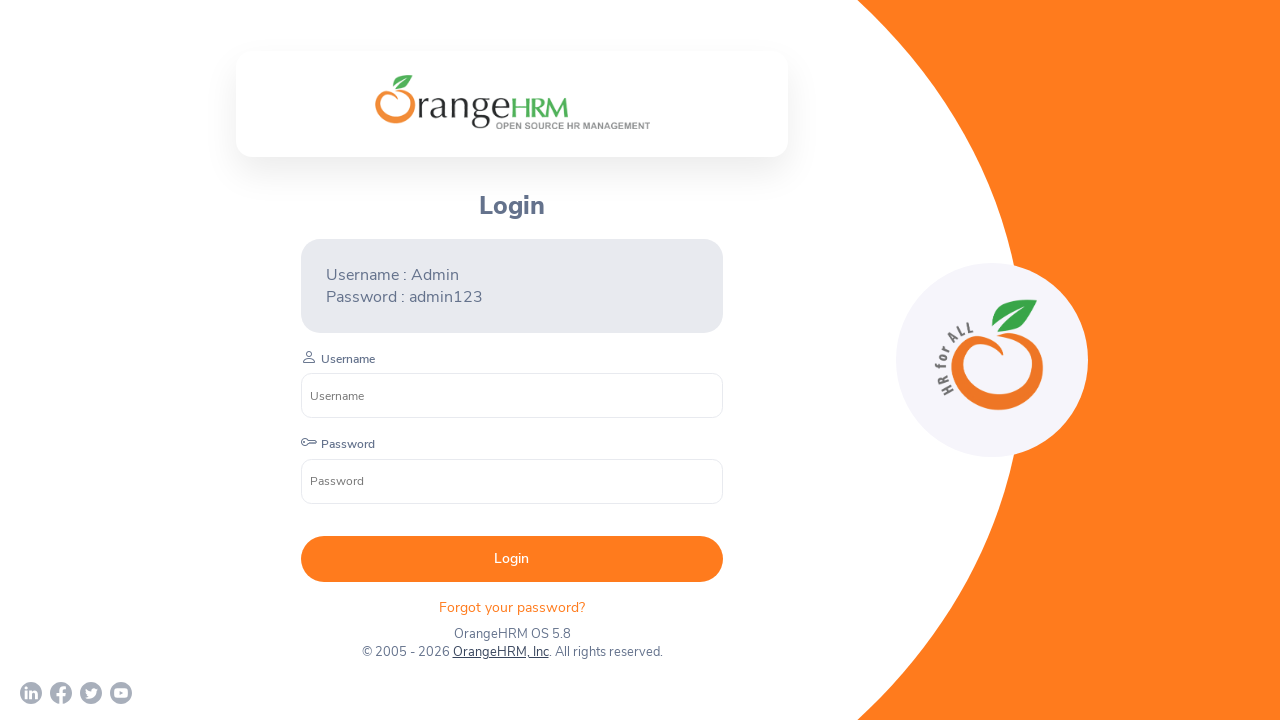